Navigates to Omayo blog and uses JavaScript to set a value in a disabled textbox

Starting URL: http://omayo.blogspot.com/

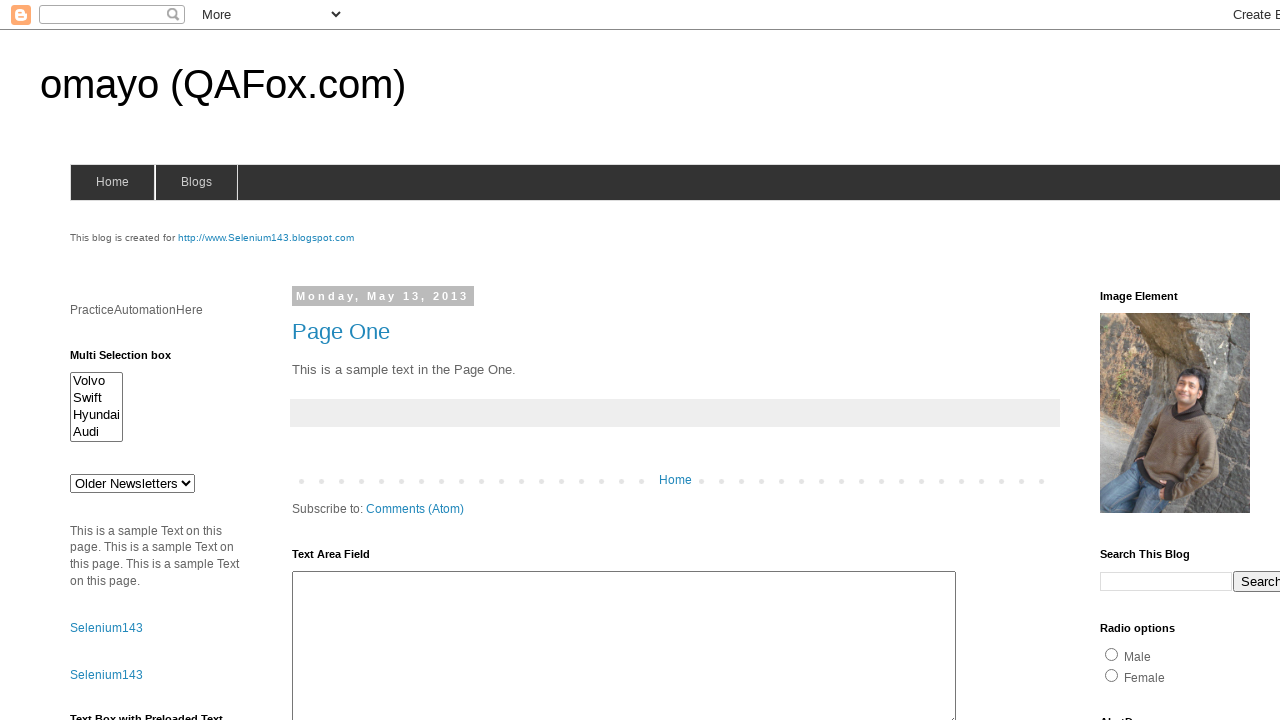

Navigated to Omayo blog homepage
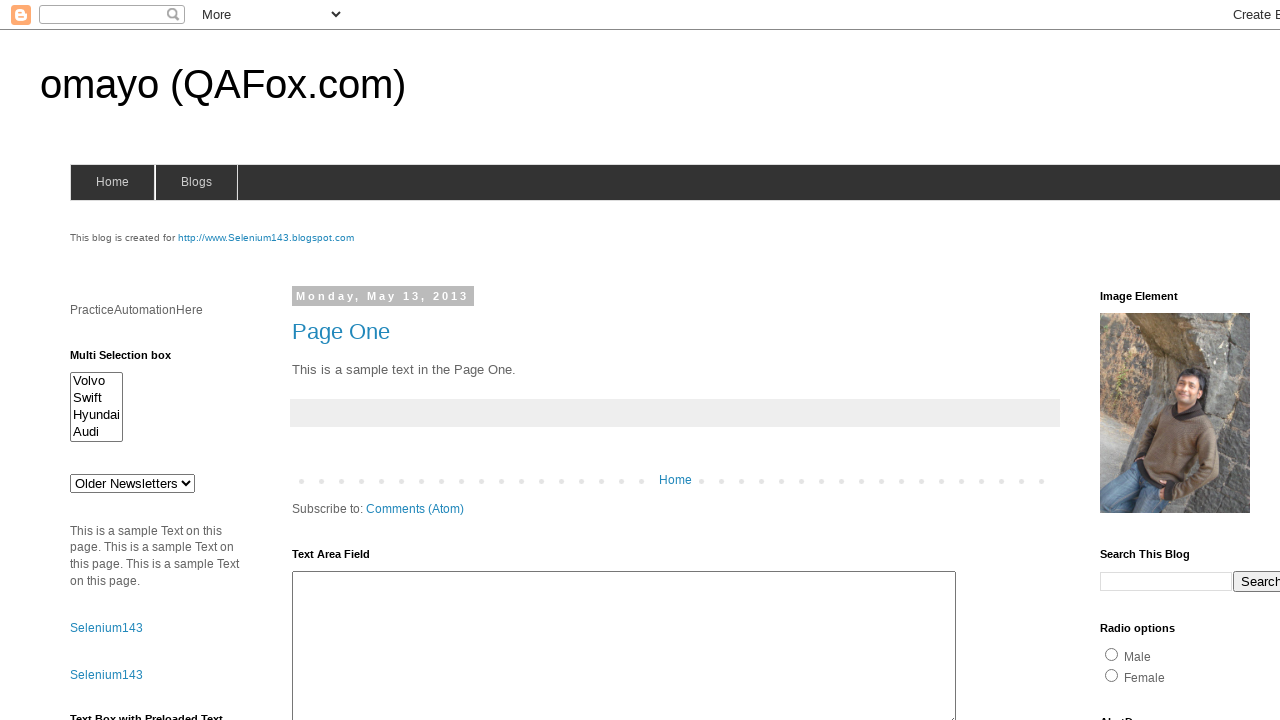

Used JavaScript to set value 'automation testing' in disabled textbox (tb2)
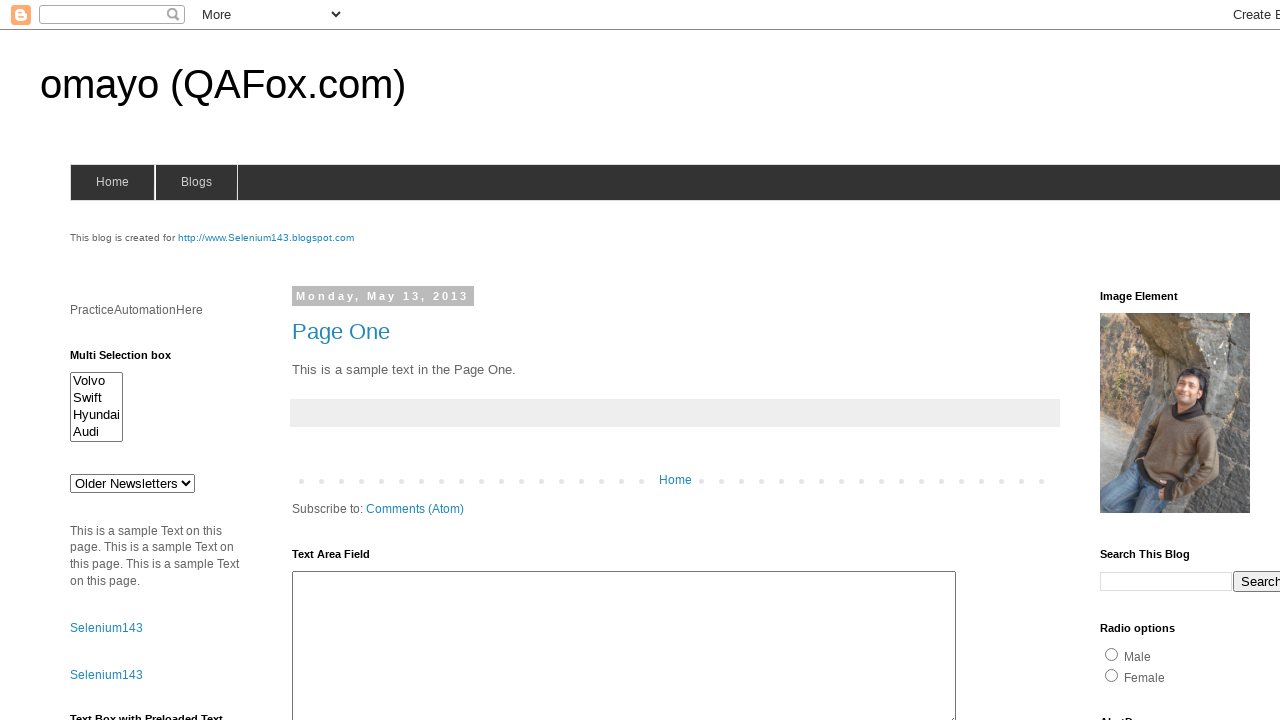

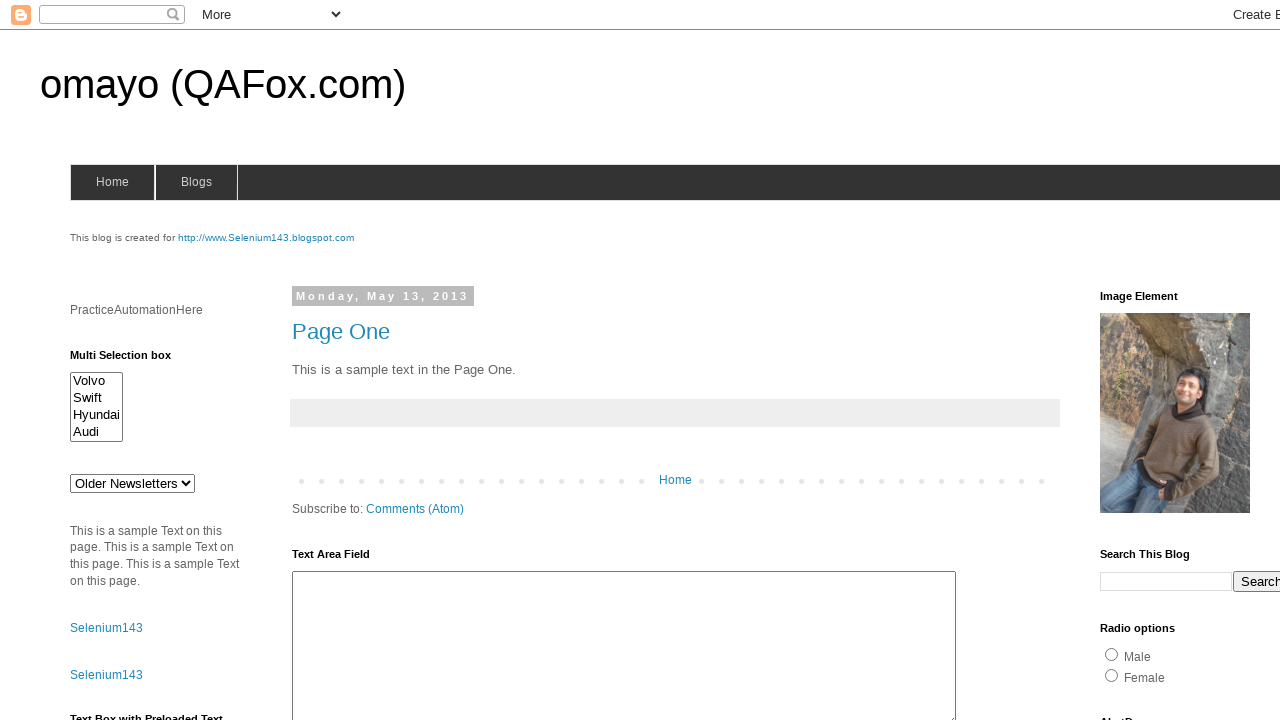